Tests form submission by clicking submit button and verifying the success message

Starting URL: https://www.selenium.dev/selenium/web/web-form.html

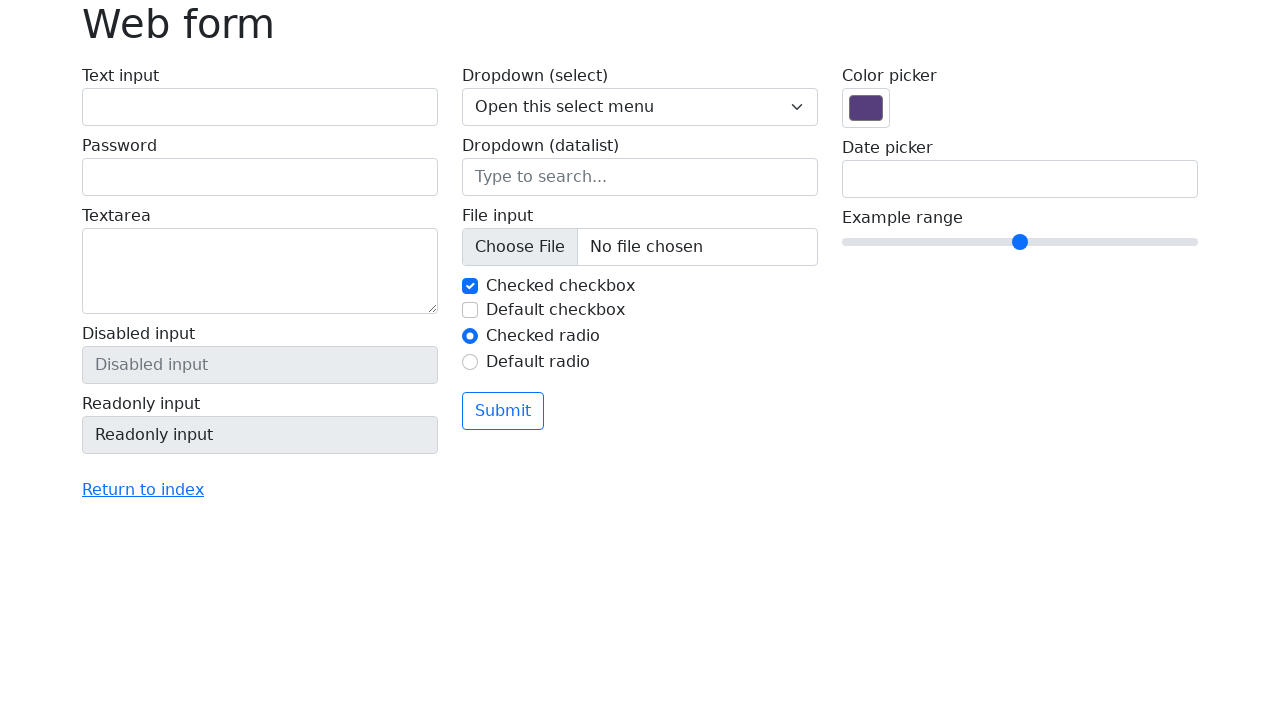

Clicked submit button at (503, 411) on [type="submit"]
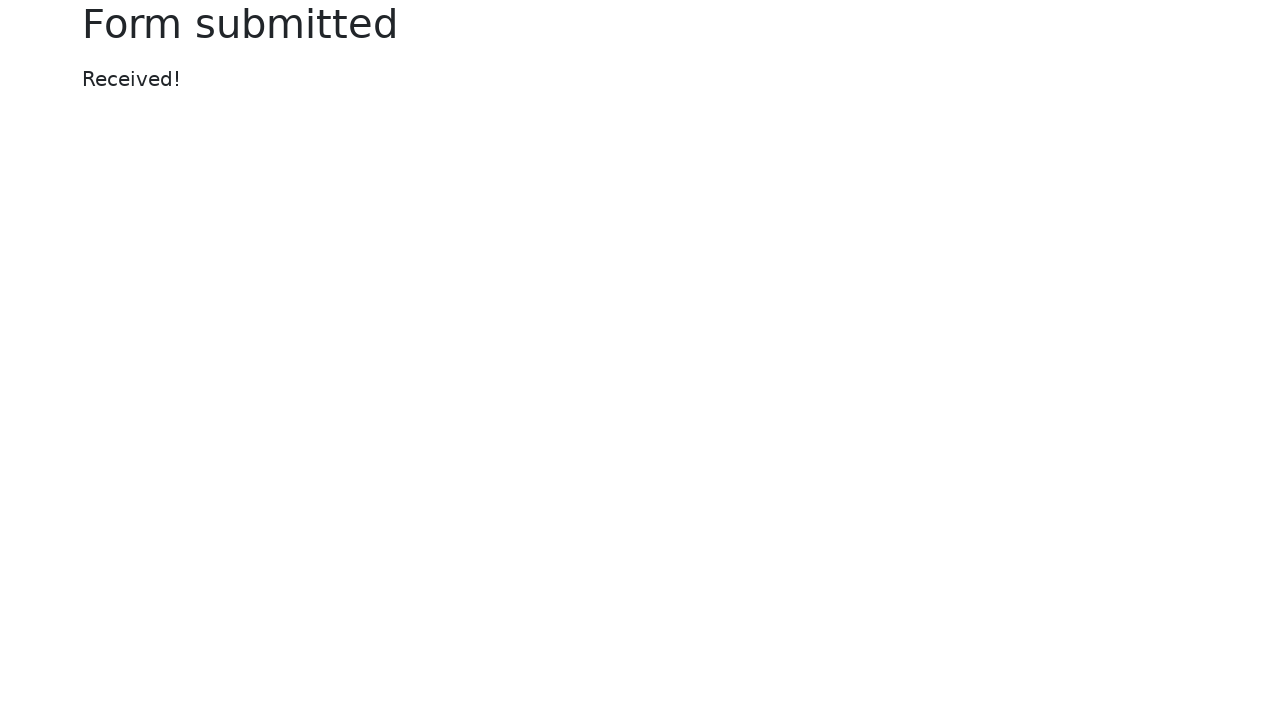

Success message element loaded
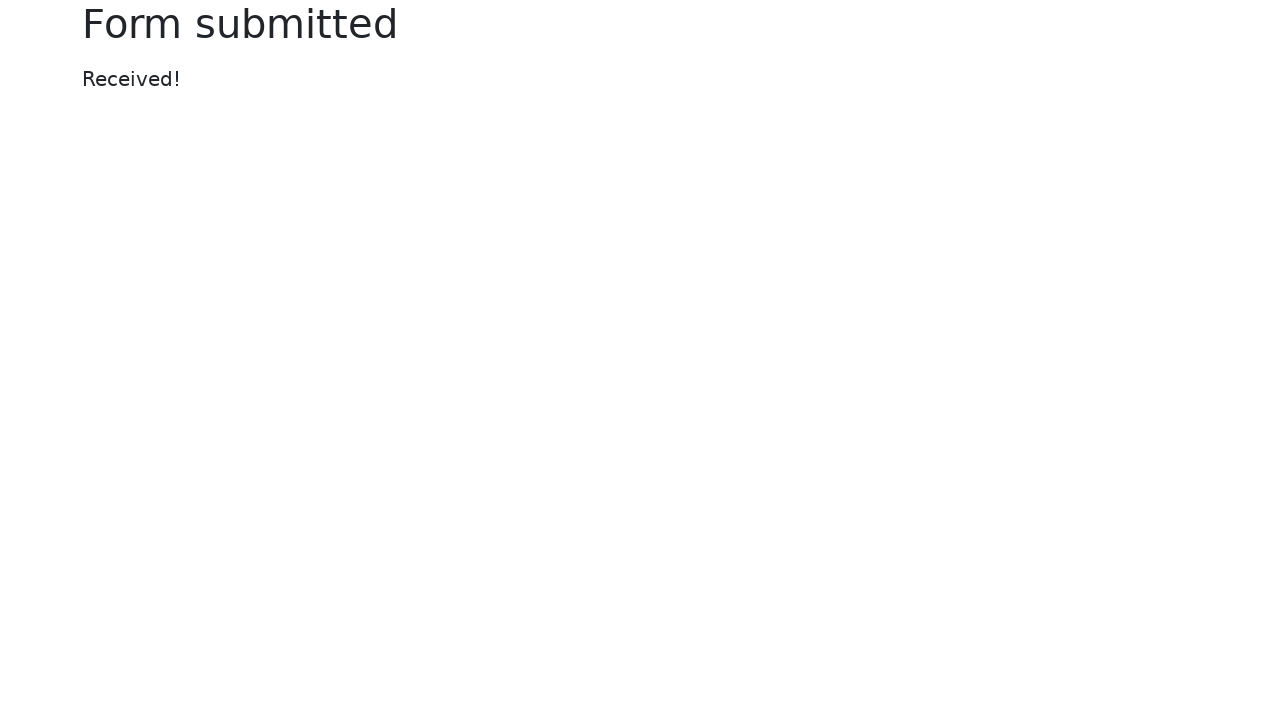

Verified success message displays 'Form submitted'
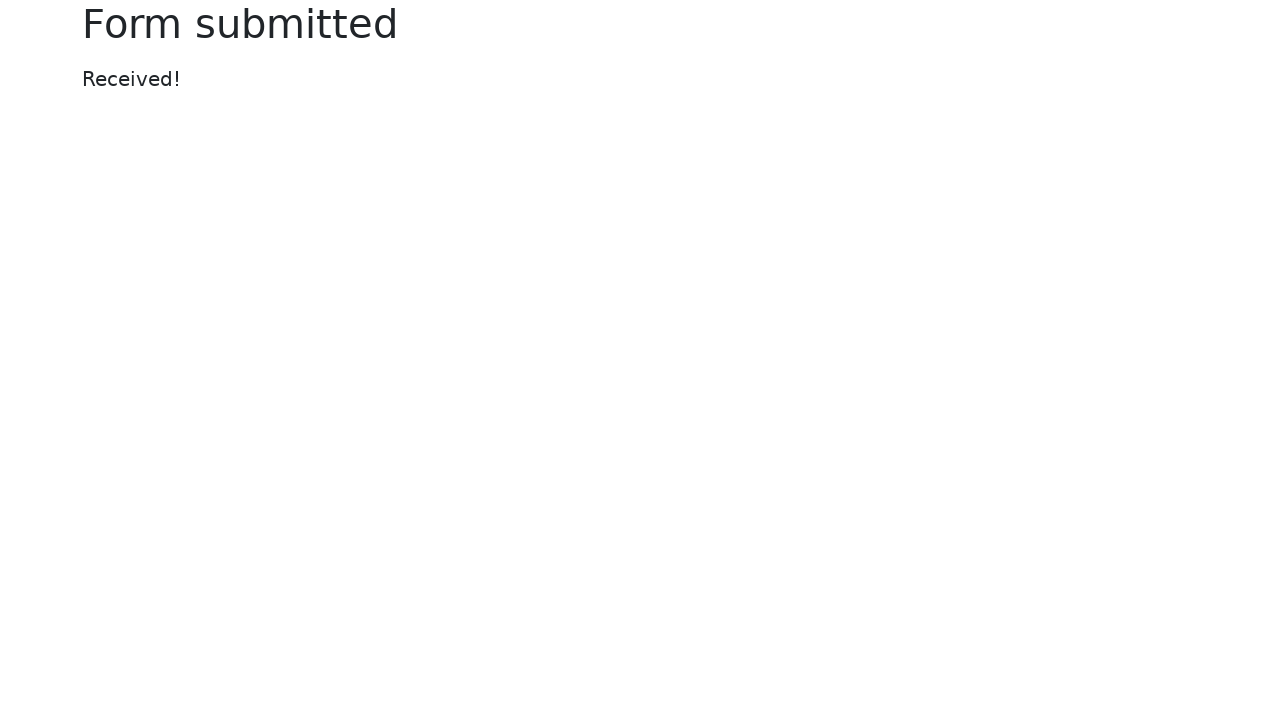

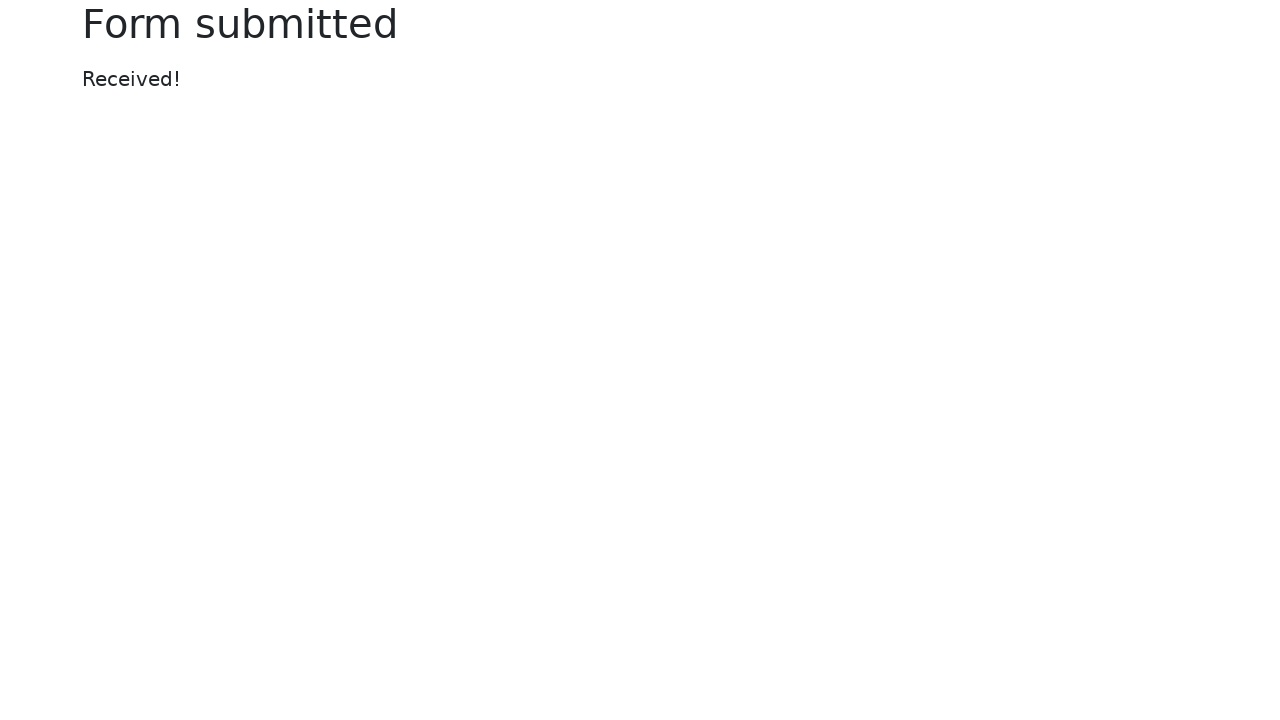